Tests a slow calculator application by setting a delay, performing an addition operation (7+8), and verifying the result equals 15

Starting URL: https://bonigarcia.dev/selenium-webdriver-java/slow-calculator.html

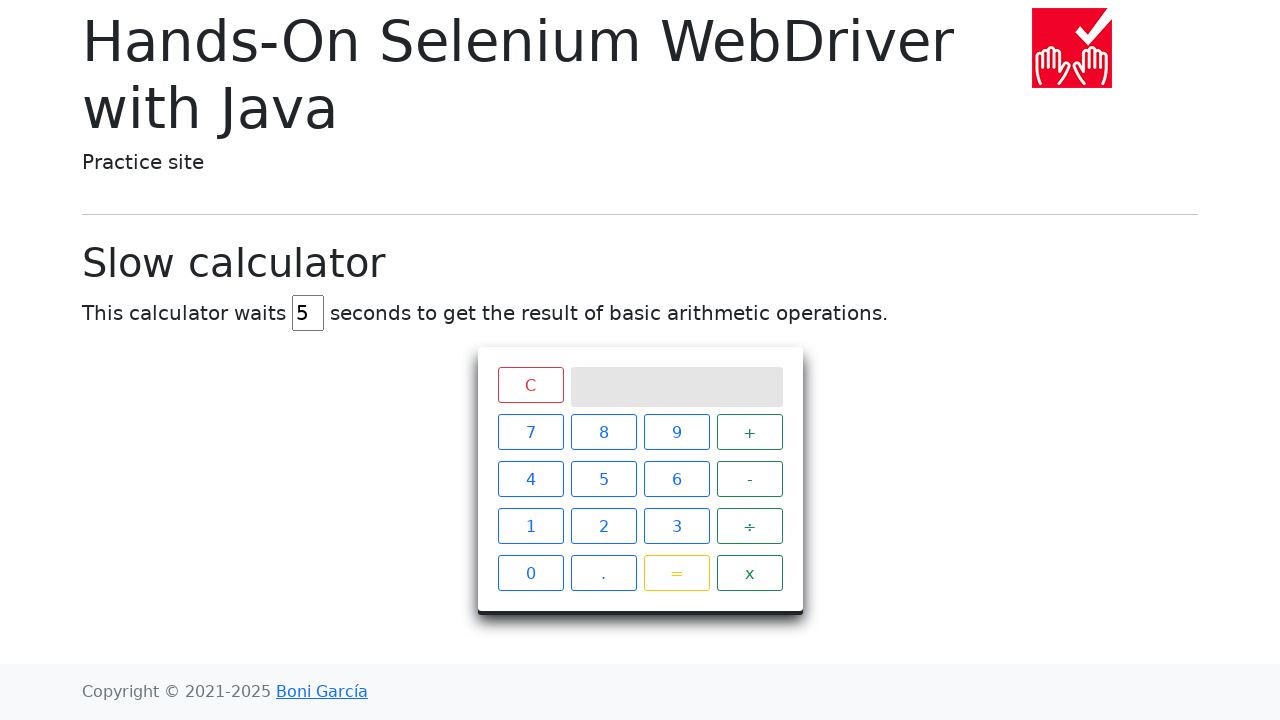

Cleared the delay input field on #delay
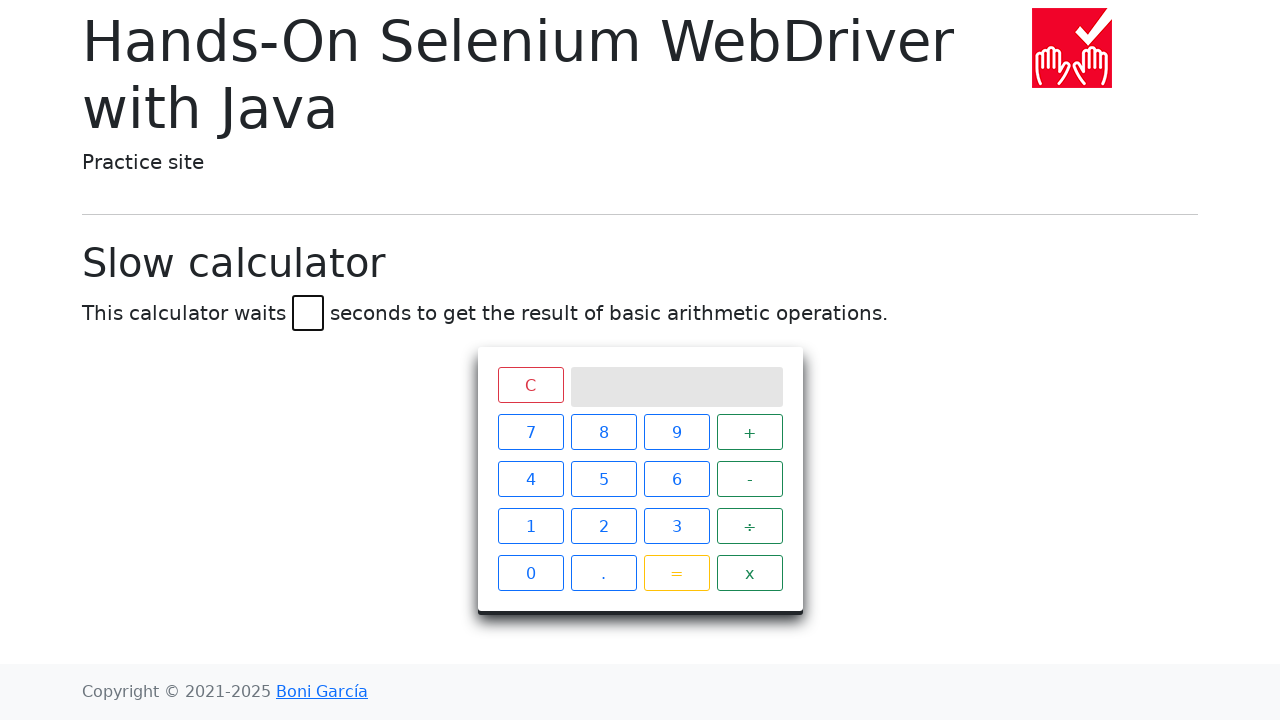

Set delay to 45 seconds on #delay
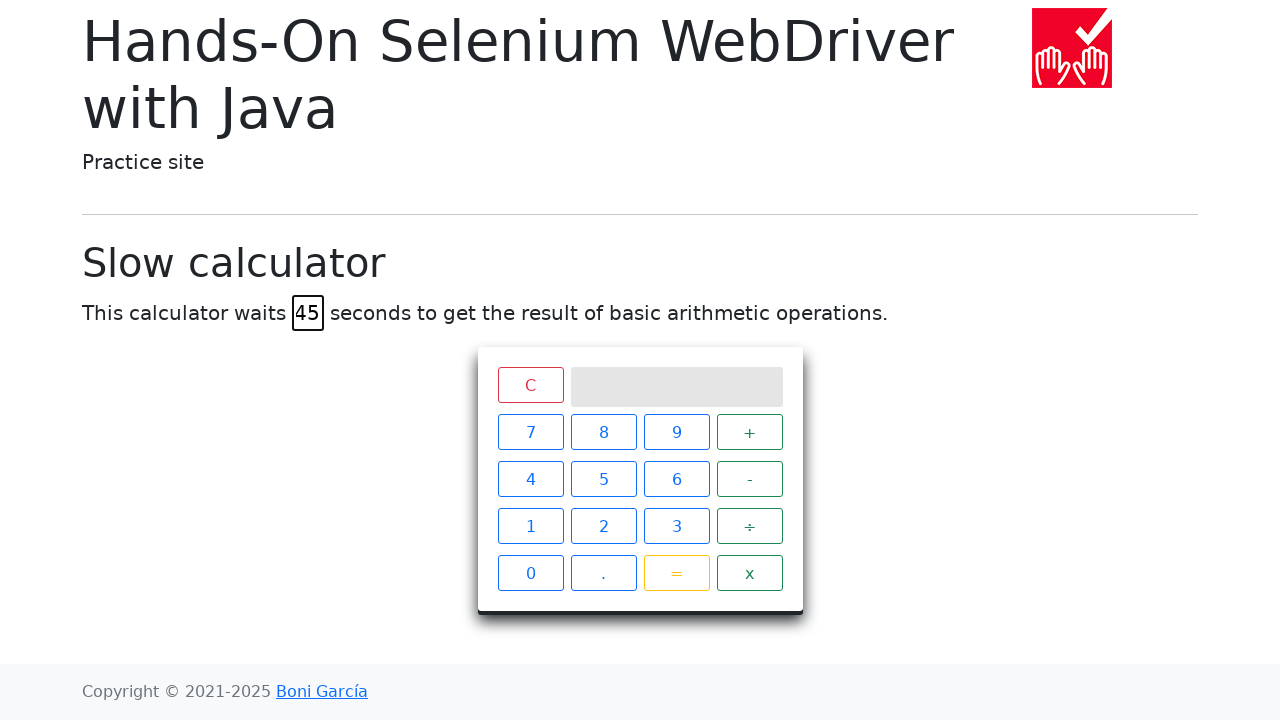

Clicked number 7 at (530, 432) on xpath=//*[@id="calculator"]/div[2]/span[1]
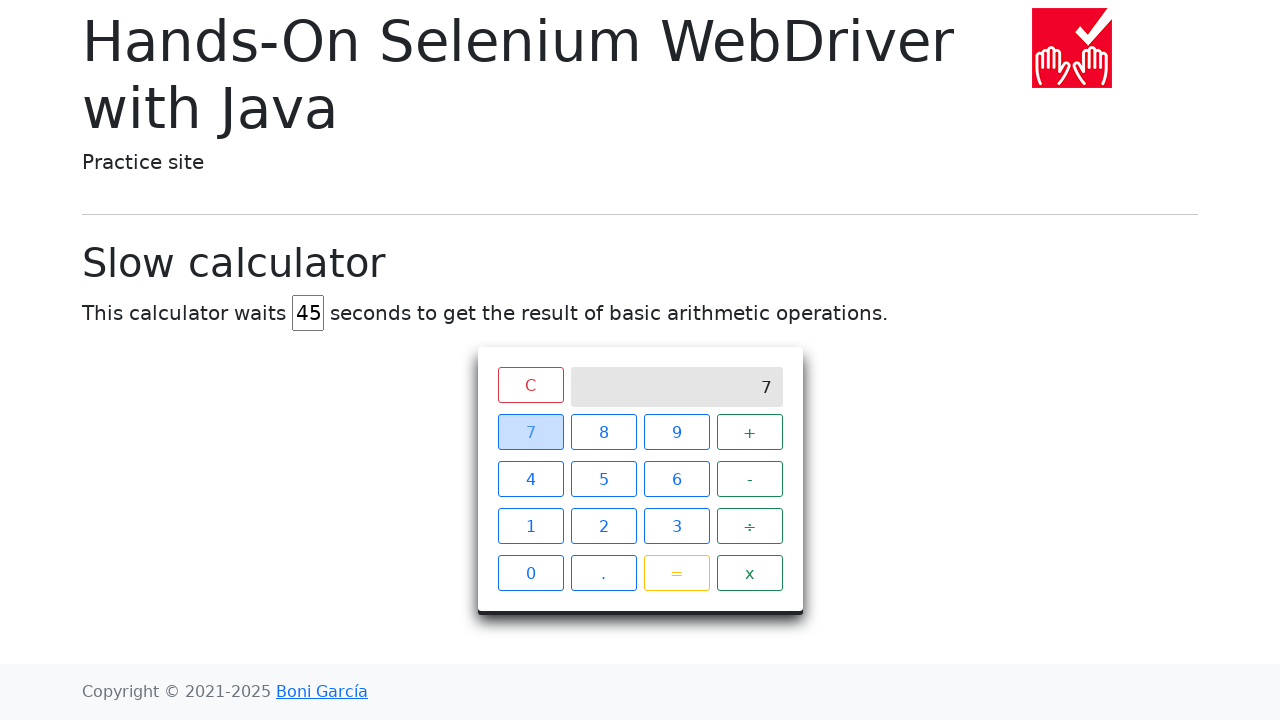

Clicked addition operator (+) at (750, 432) on xpath=//*[@id="calculator"]/div[2]/span[4]
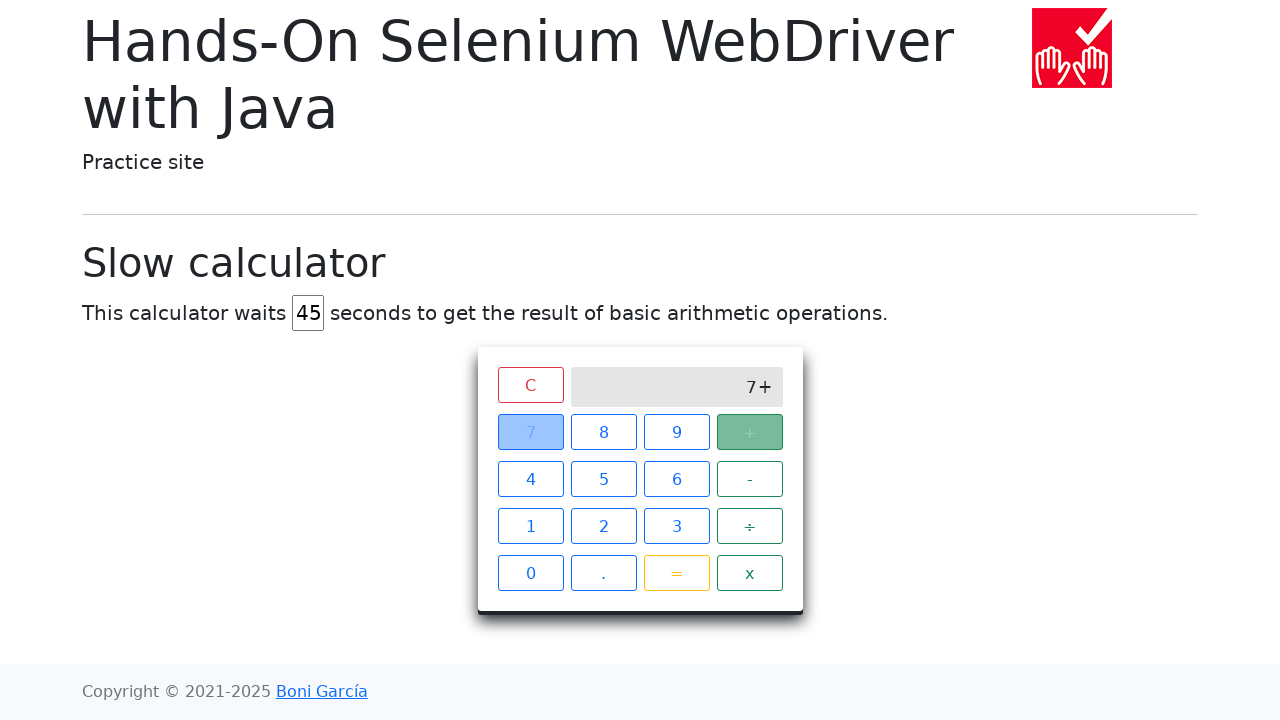

Clicked number 8 at (604, 432) on xpath=//*[@id="calculator"]/div[2]/span[2]
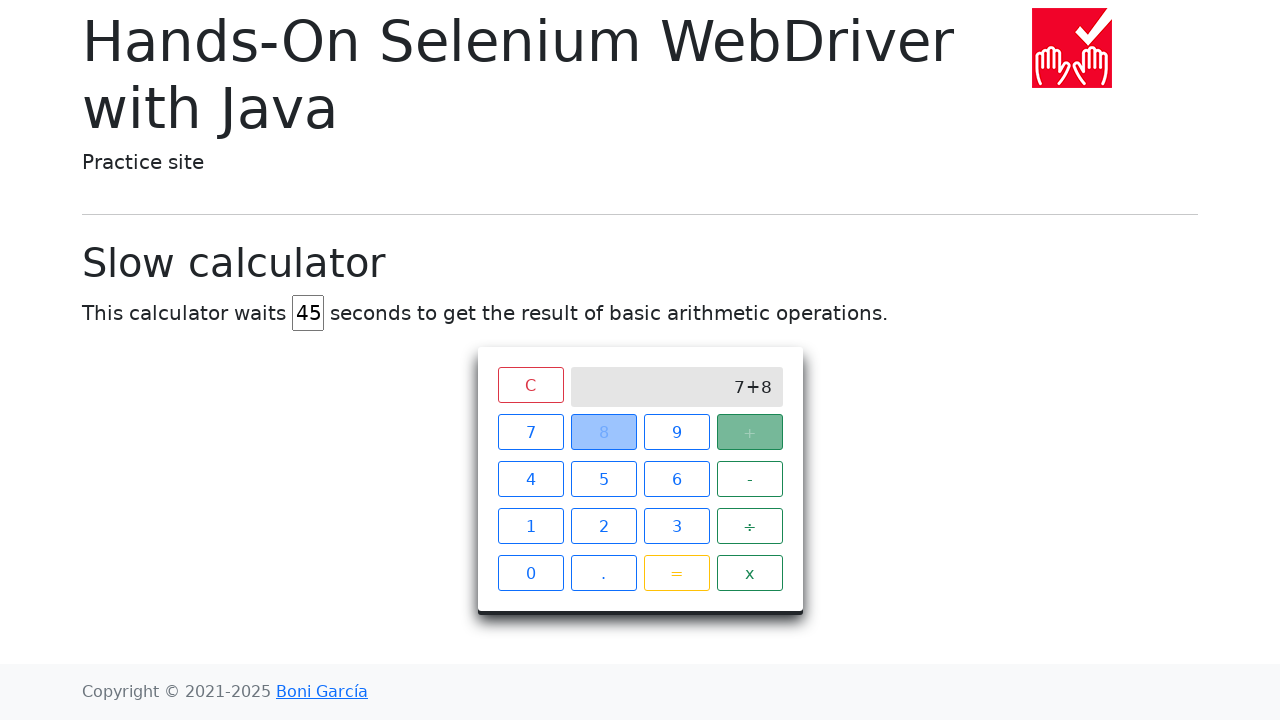

Clicked equals button (=) at (676, 573) on xpath=//*[@id="calculator"]/div[2]/span[15]
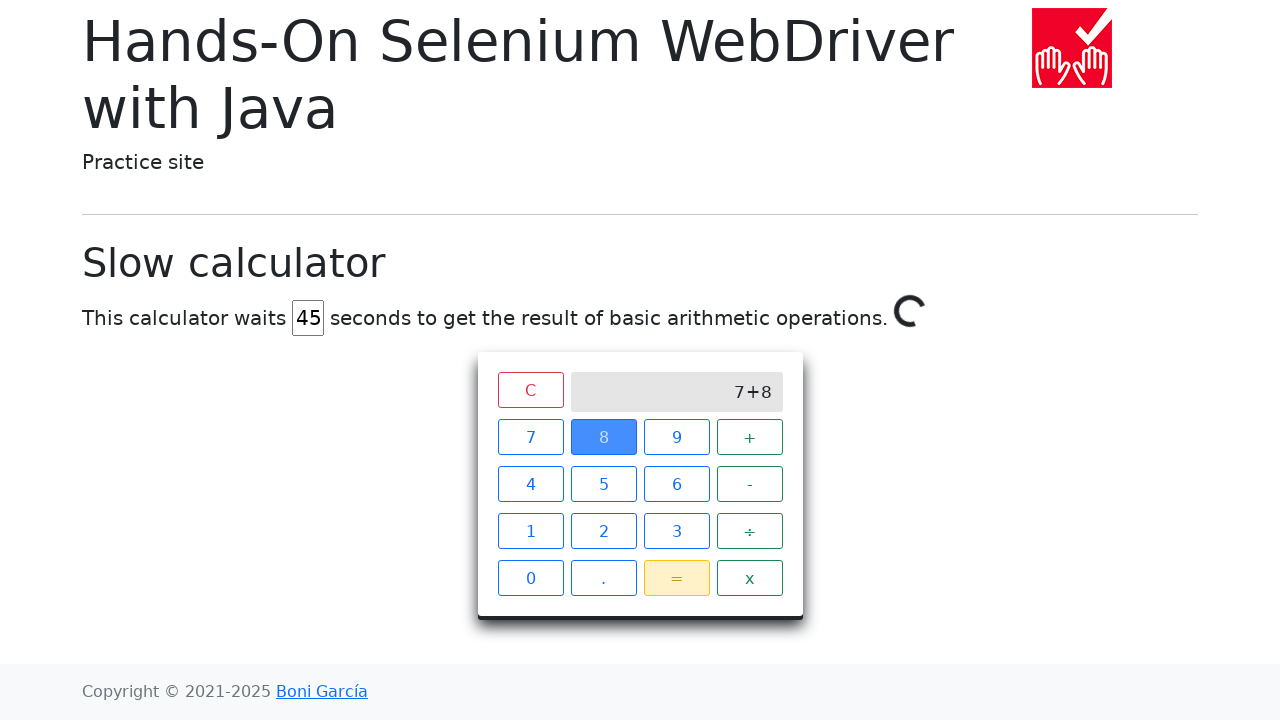

Waited for calculation result '15' to appear on screen
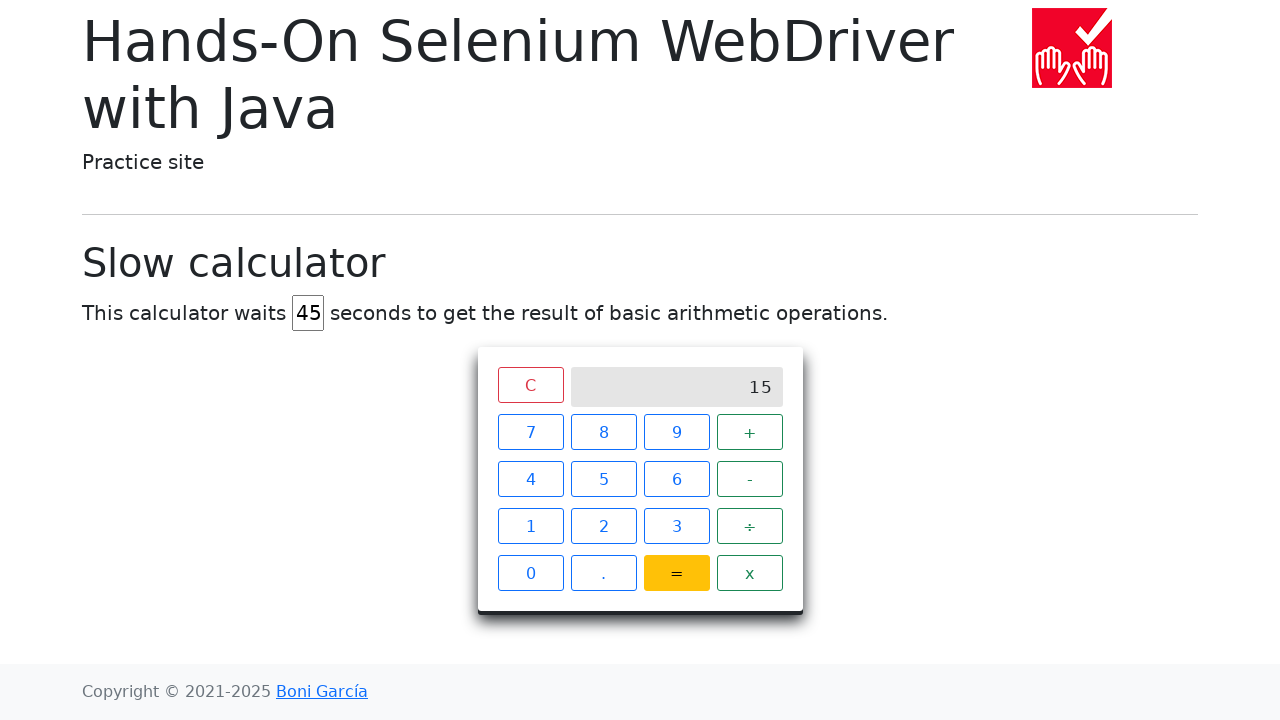

Retrieved result from calculator screen
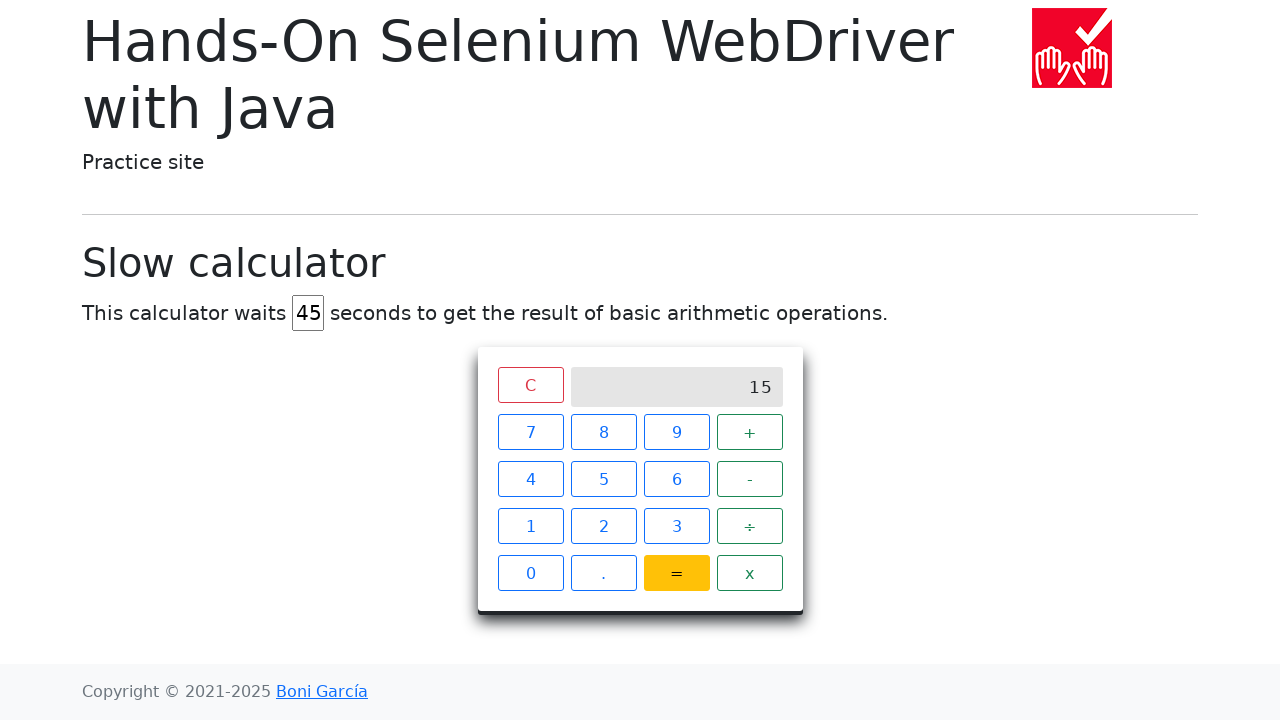

Verified calculation result equals 15
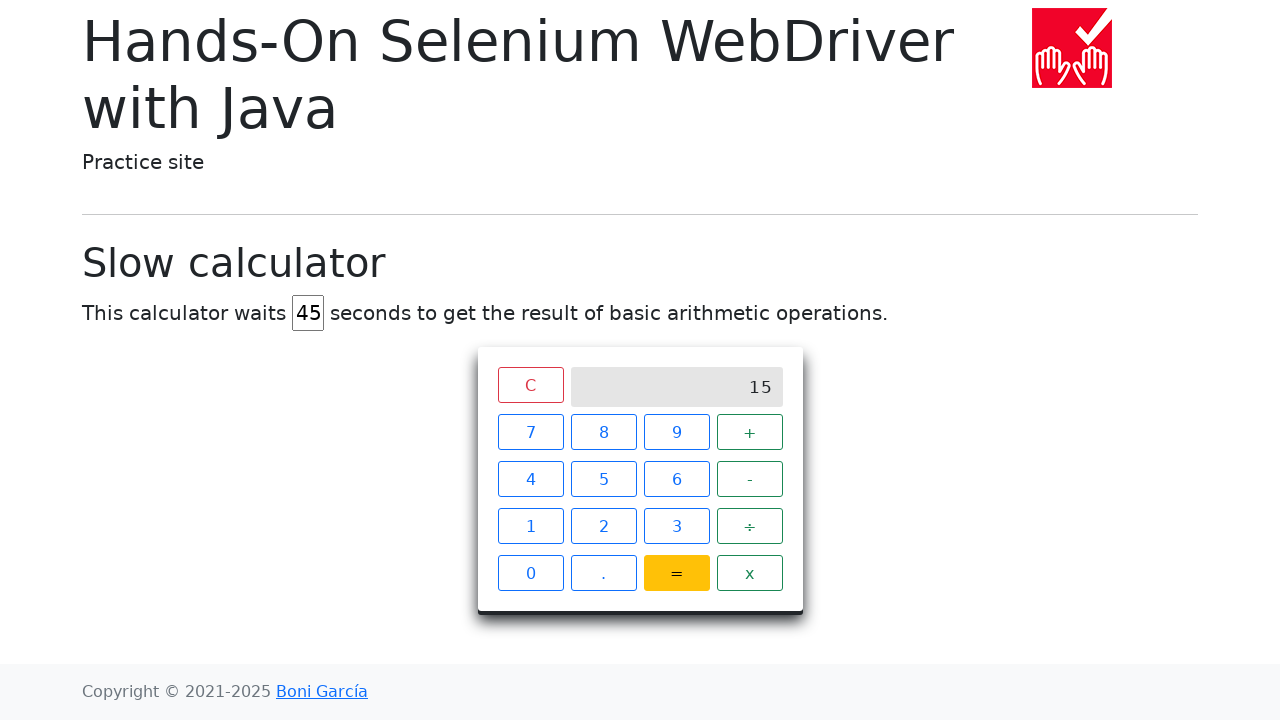

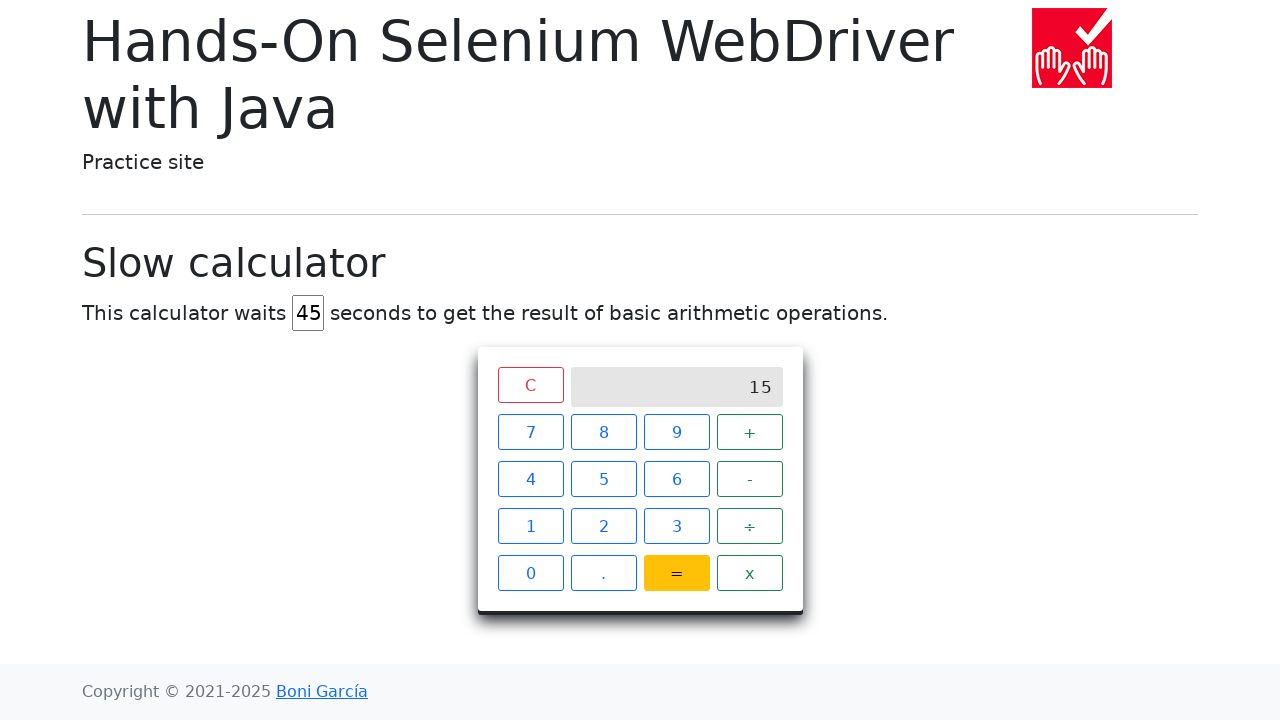